Tests adding todo items by filling the input field and pressing Enter, then verifying items appear in the list

Starting URL: https://demo.playwright.dev/todomvc

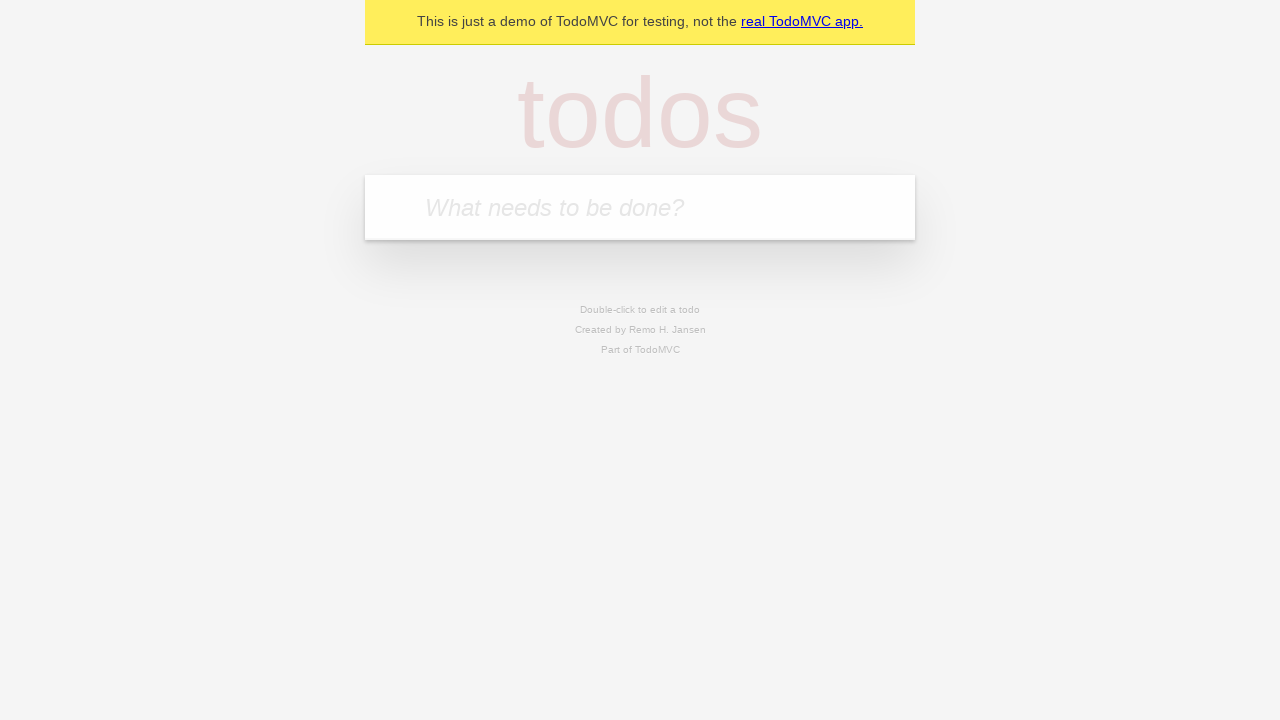

Filled todo input field with 'buy some cheese' on internal:attr=[placeholder="What needs to be done?"i]
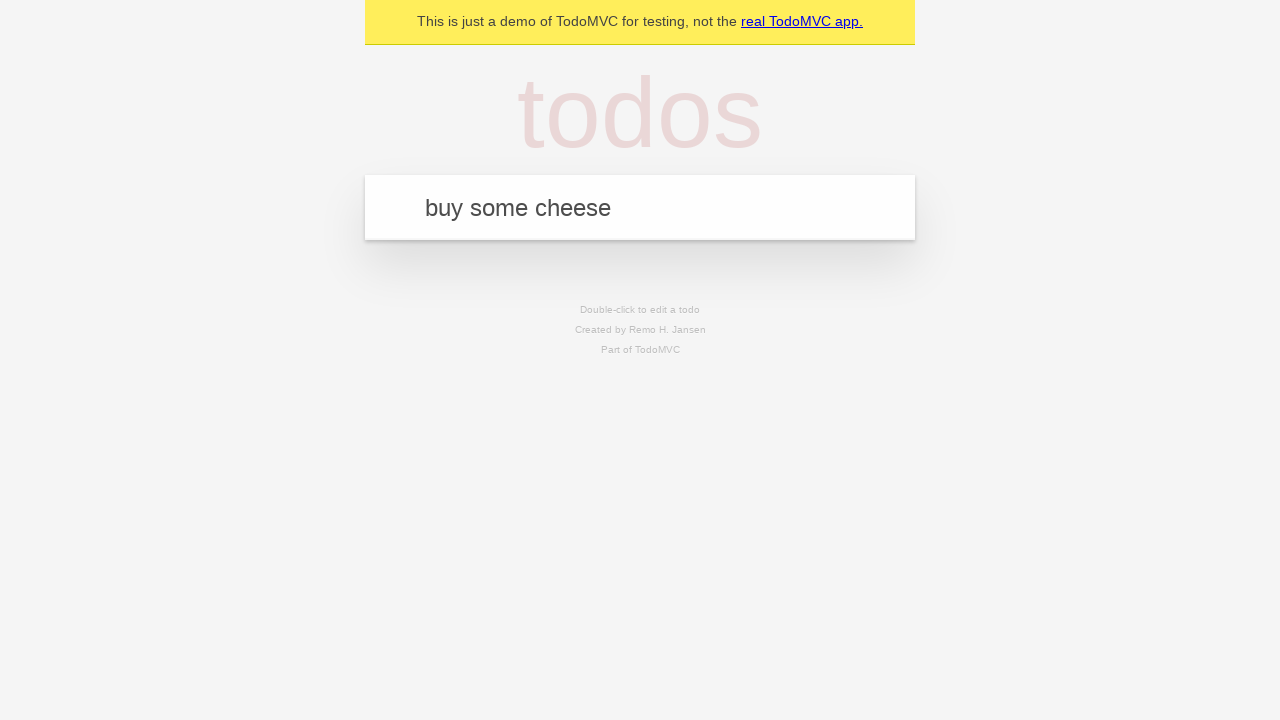

Pressed Enter to add first todo item on internal:attr=[placeholder="What needs to be done?"i]
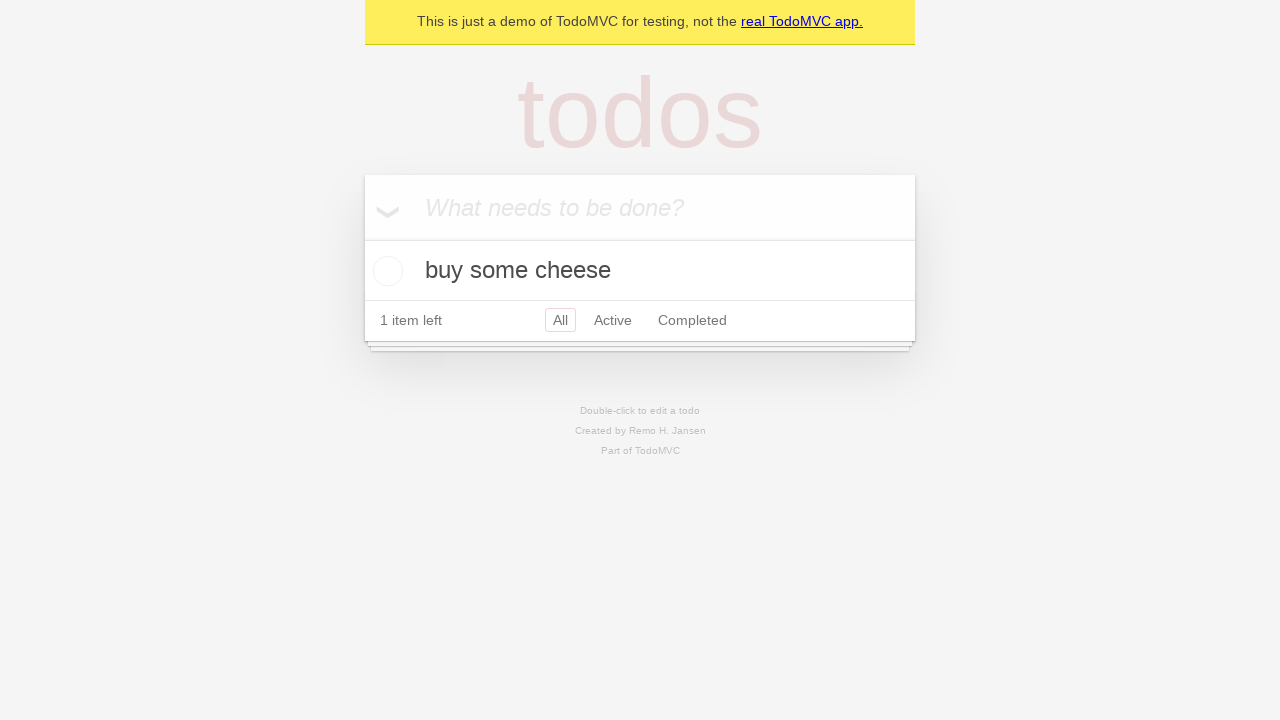

First todo item appeared in the list
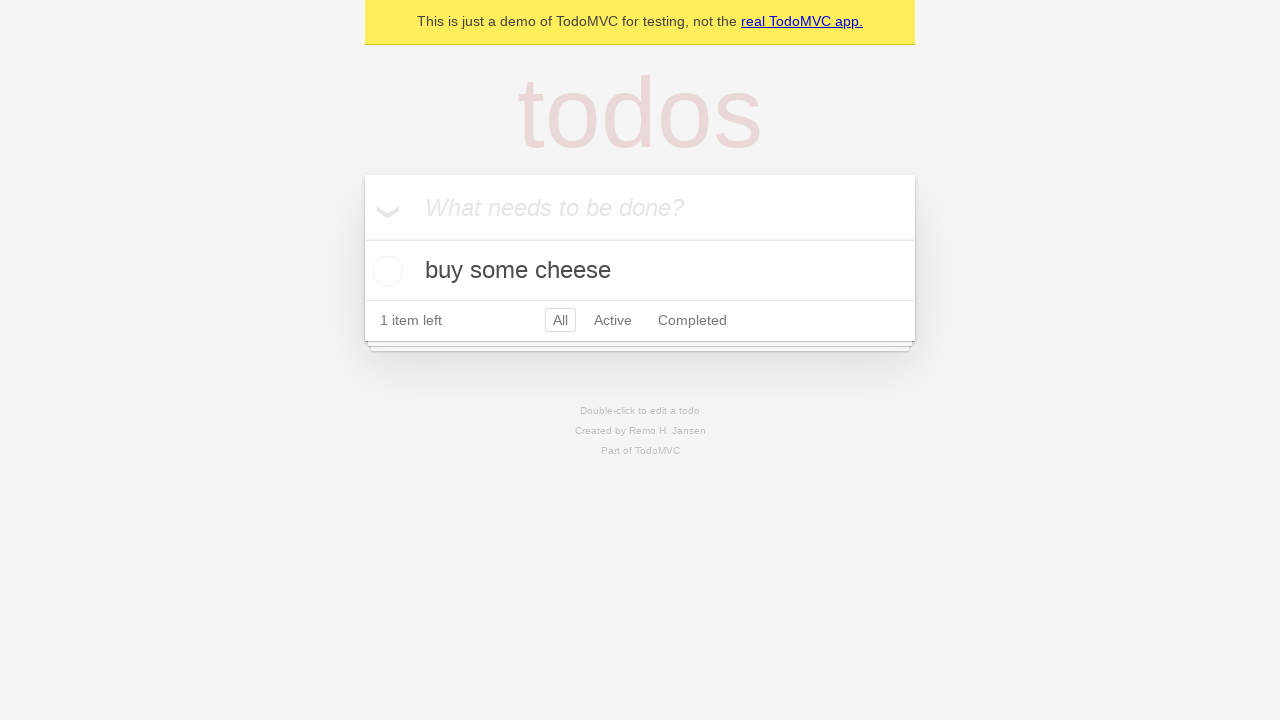

Filled todo input field with 'feed the cat' on internal:attr=[placeholder="What needs to be done?"i]
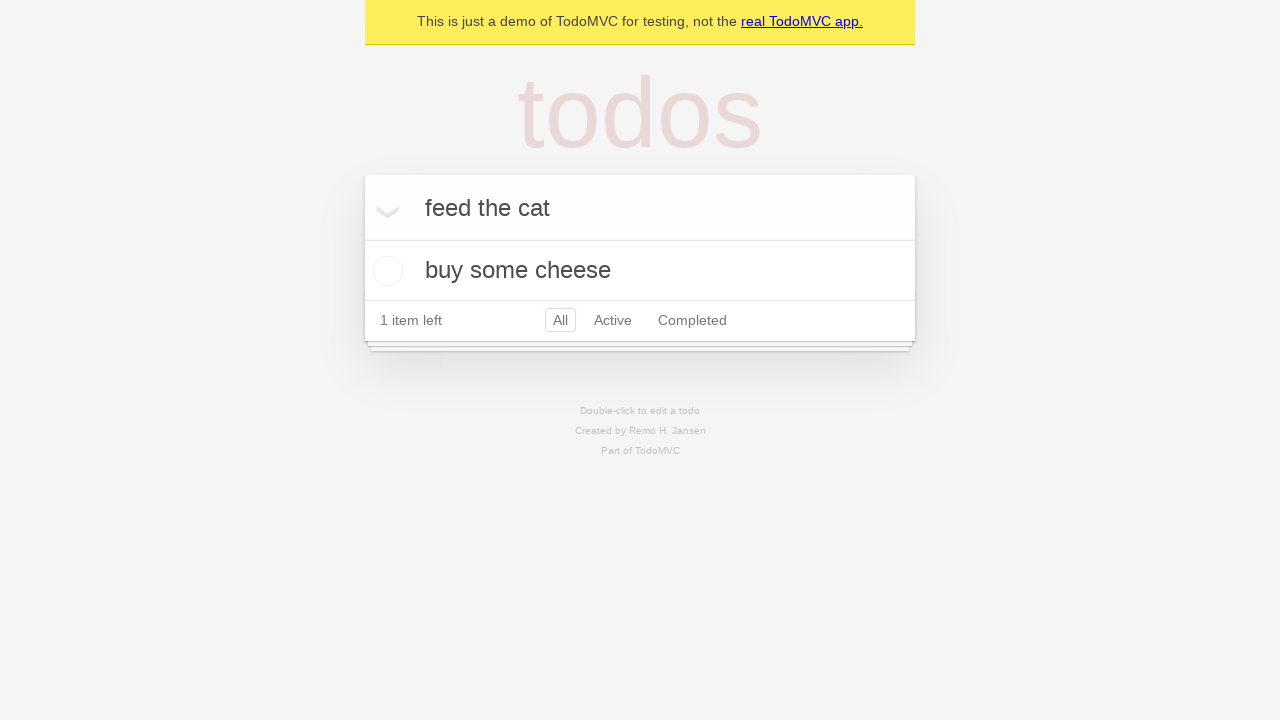

Pressed Enter to add second todo item on internal:attr=[placeholder="What needs to be done?"i]
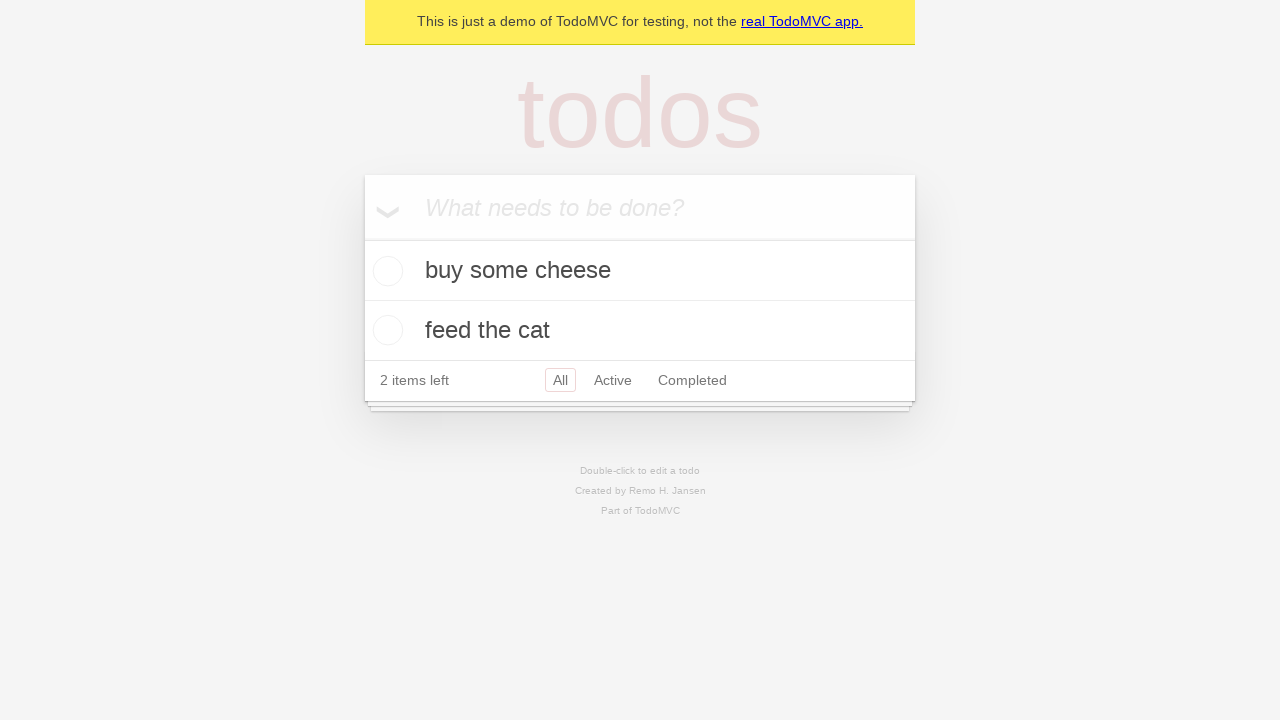

Verified both todo items are present in the list
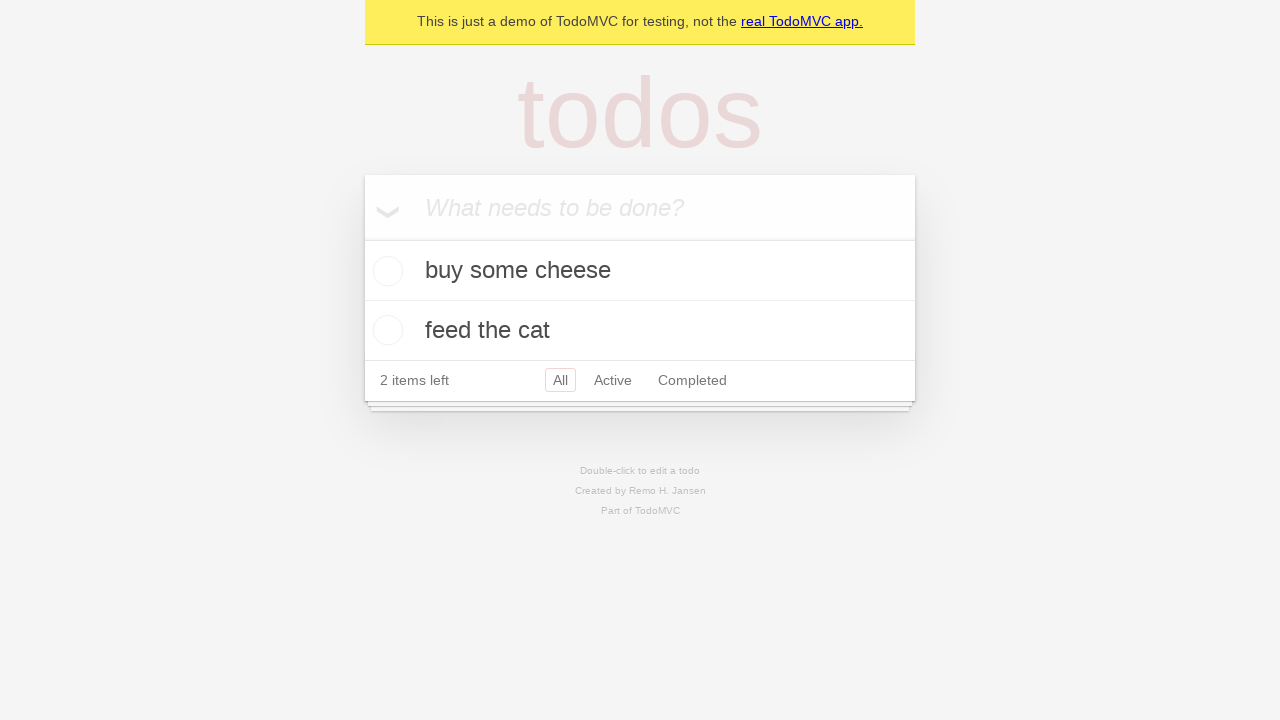

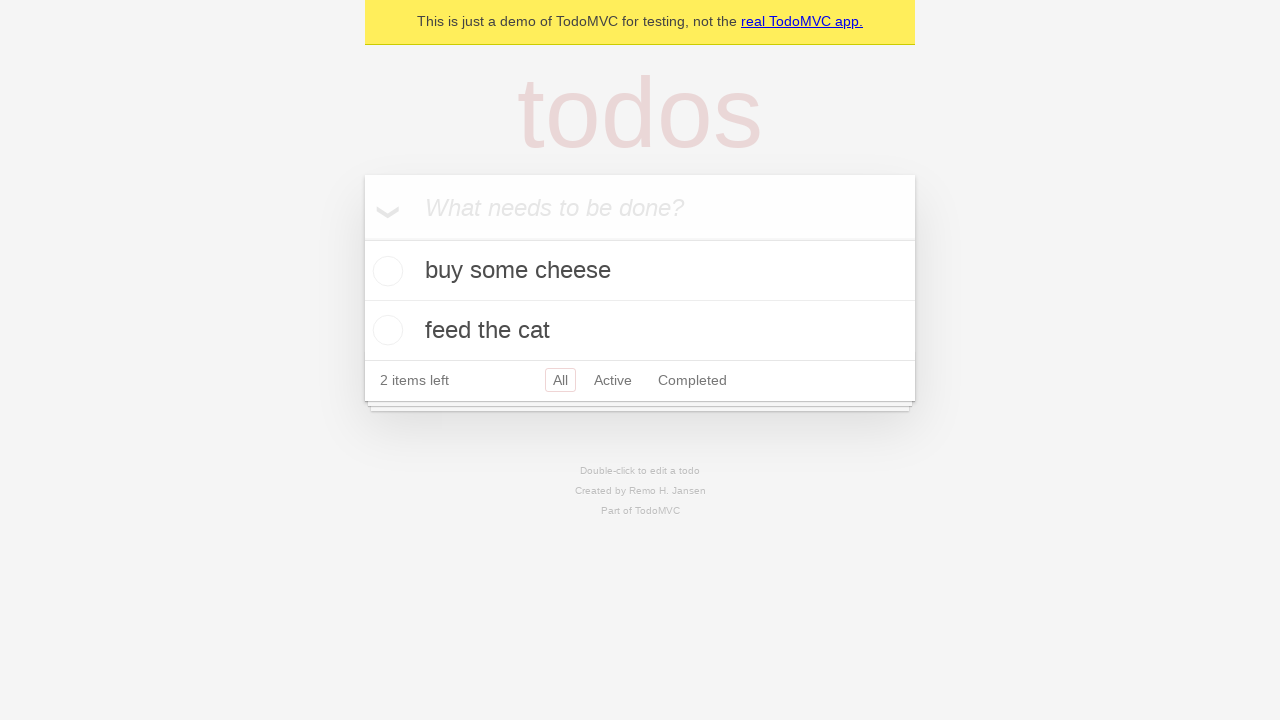